Tests sorting the Email column in ascending order by clicking the column header and verifying the values are sorted alphabetically.

Starting URL: http://the-internet.herokuapp.com/tables

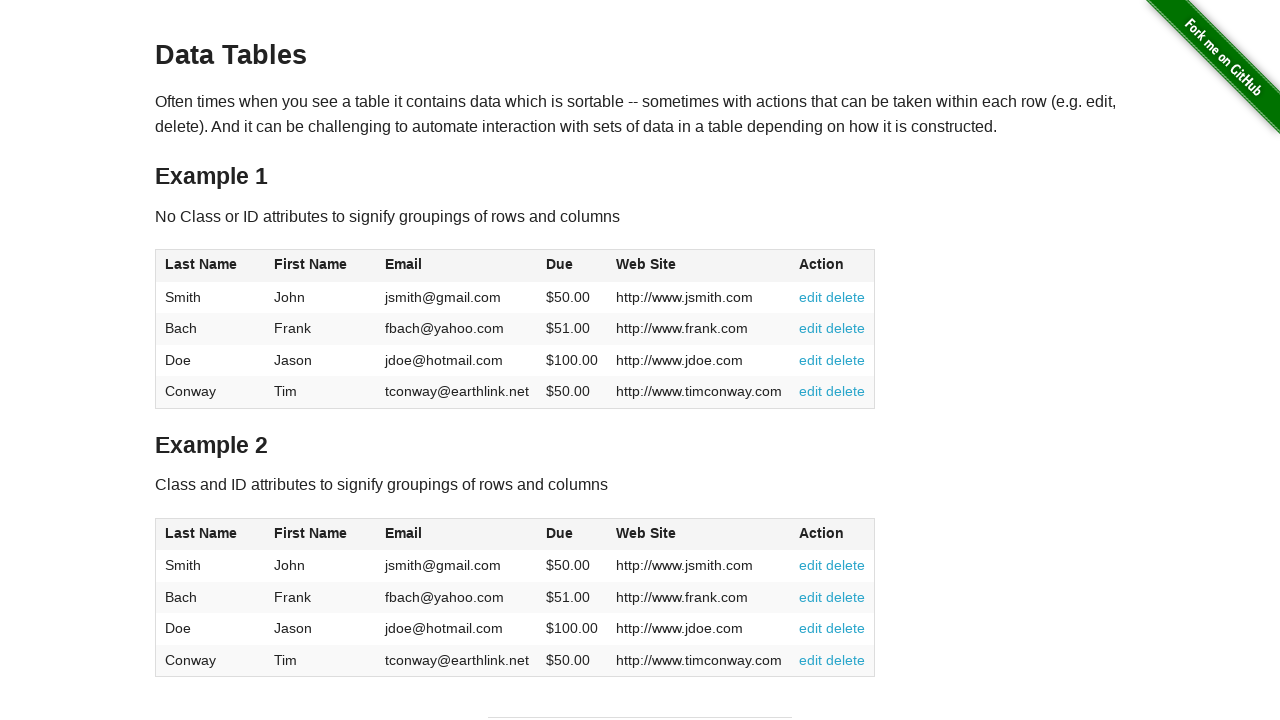

Clicked Email column header to sort in ascending order at (457, 266) on #table1 thead tr th:nth-of-type(3)
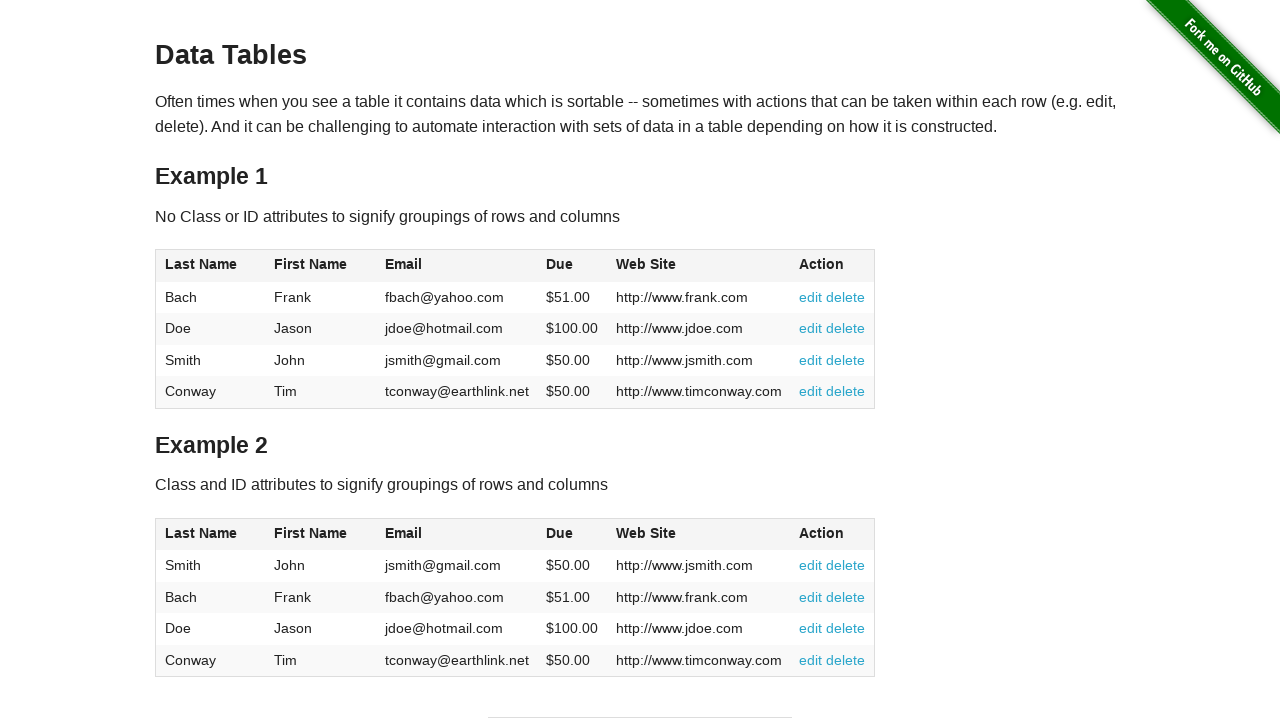

Email column data loaded and visible
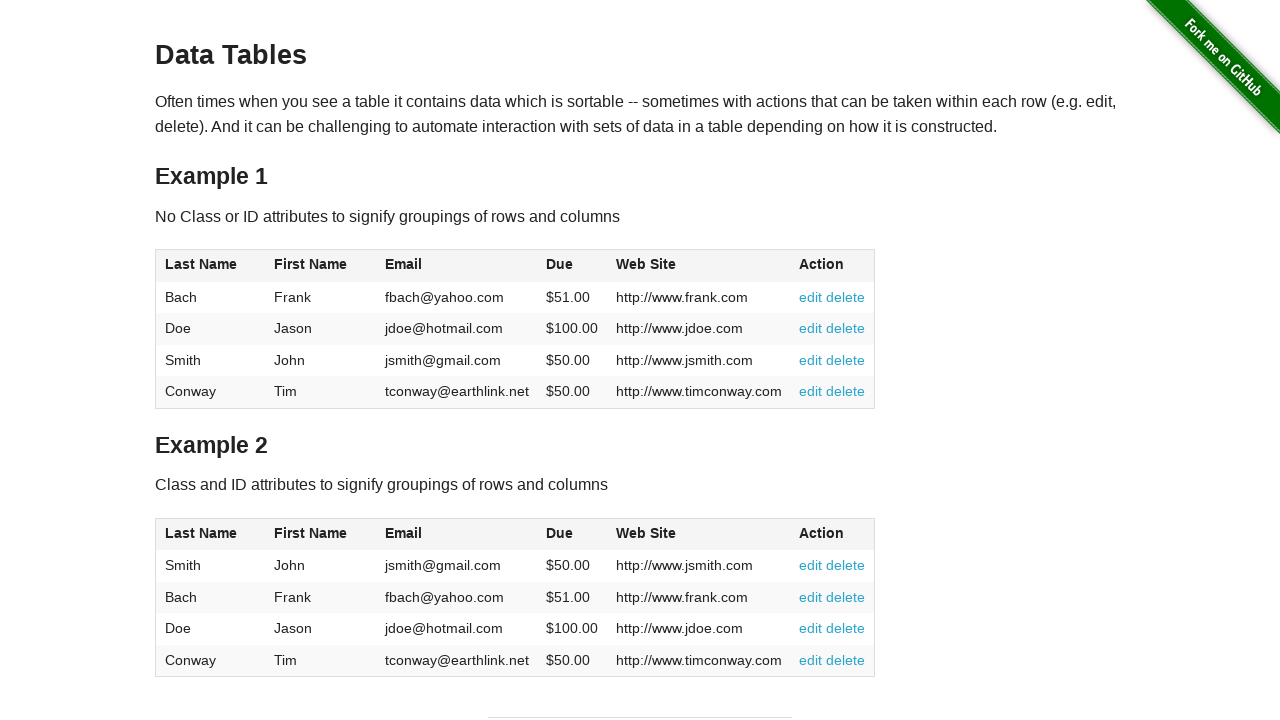

Retrieved all email elements from the table
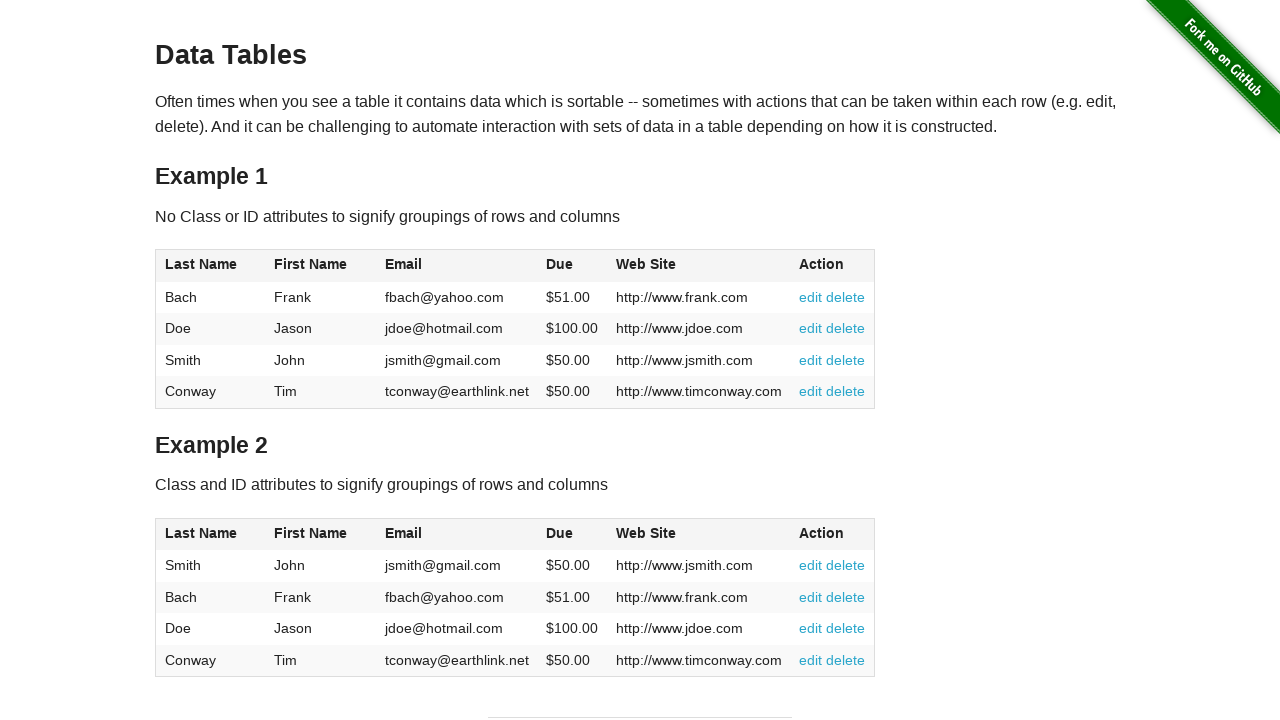

Extracted email values: ['fbach@yahoo.com', 'jdoe@hotmail.com', 'jsmith@gmail.com', 'tconway@earthlink.net']
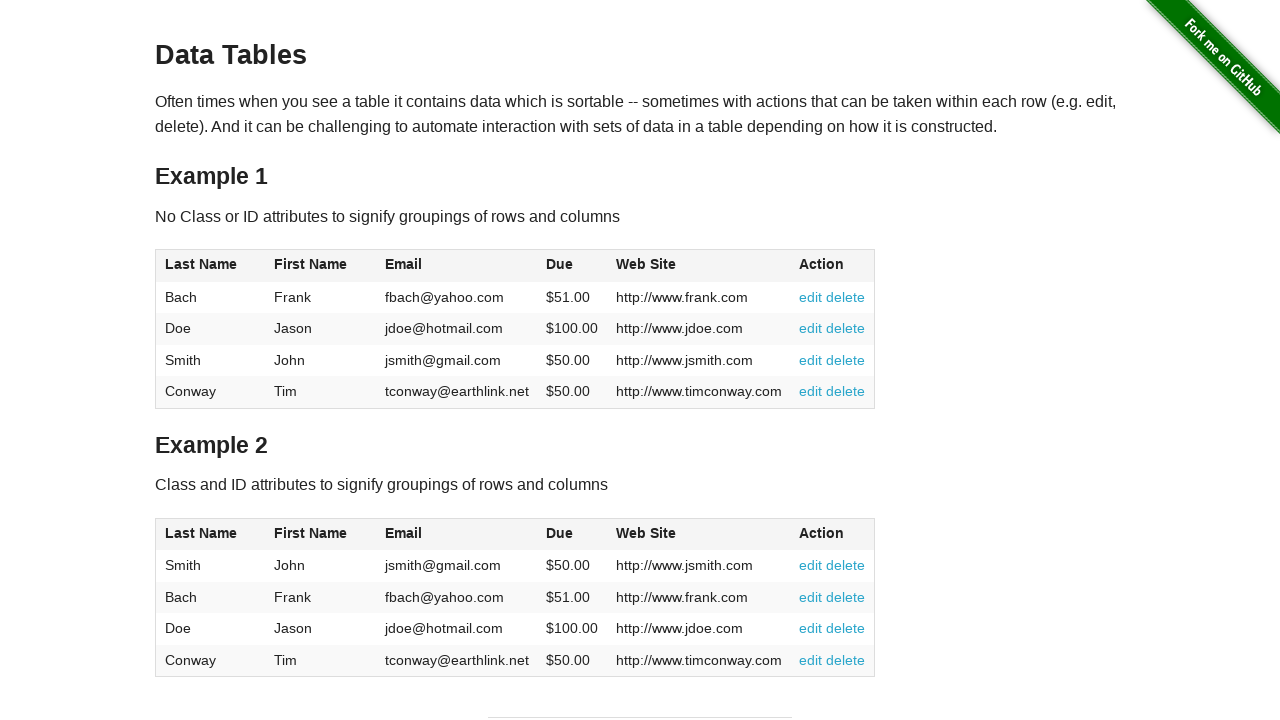

Verified that emails are sorted in ascending alphabetical order
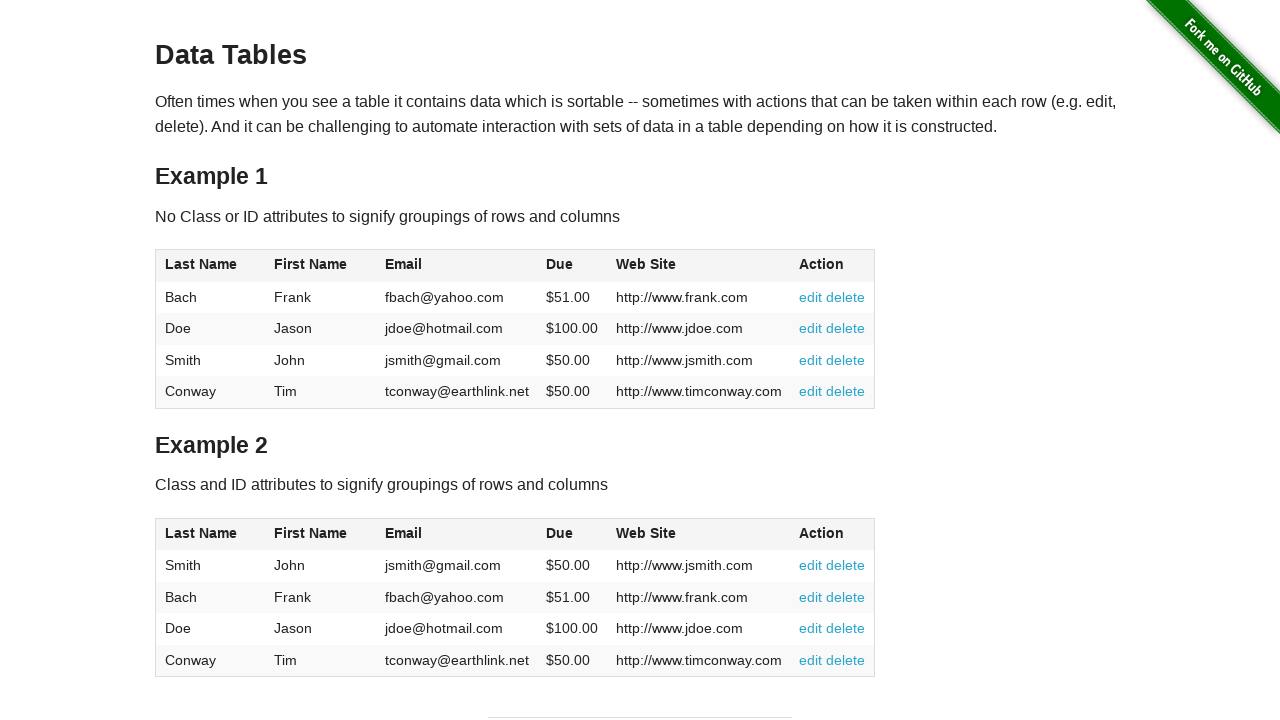

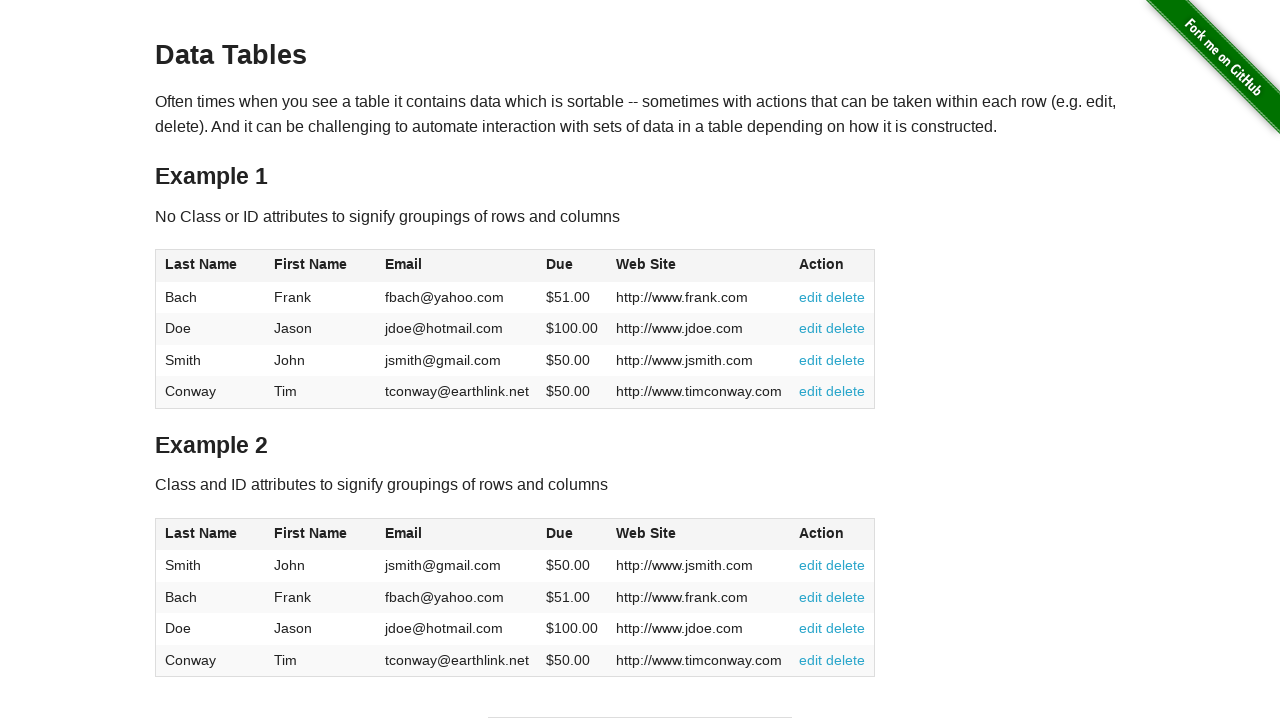